Tests that edits are saved when the edit field loses focus (blur event)

Starting URL: https://demo.playwright.dev/todomvc

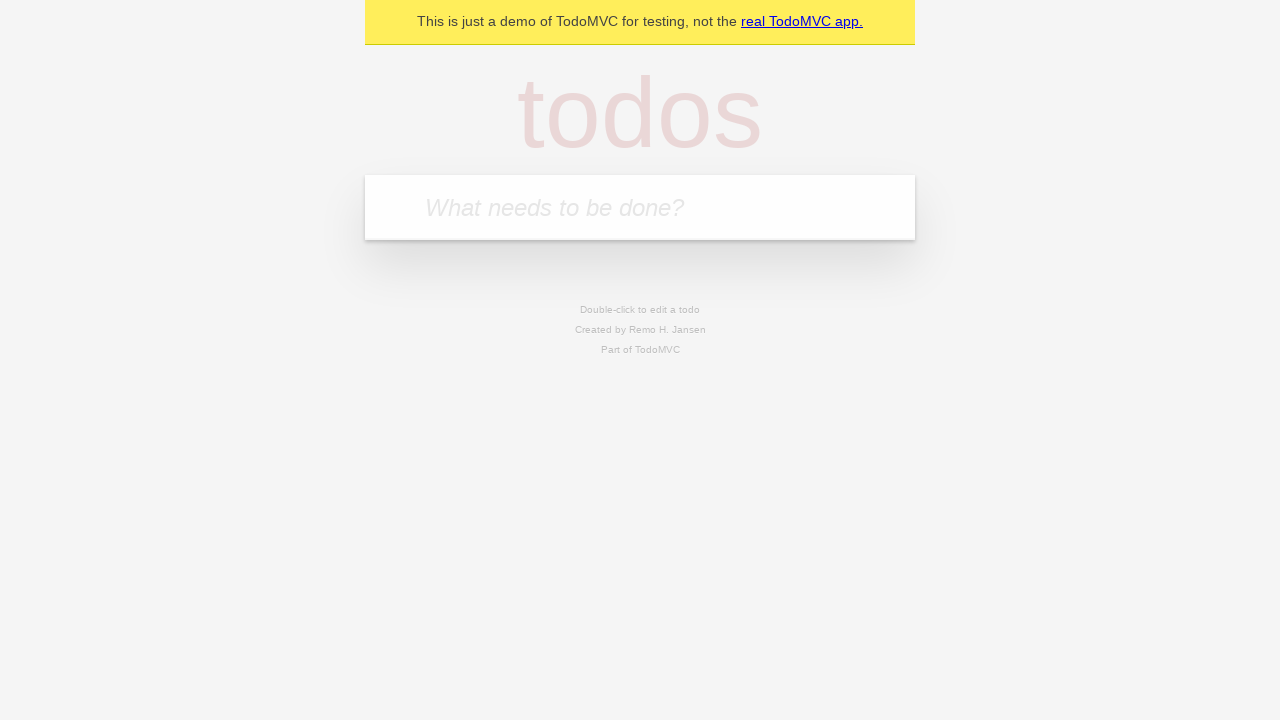

Filled new todo input with 'buy some cheese' on .new-todo
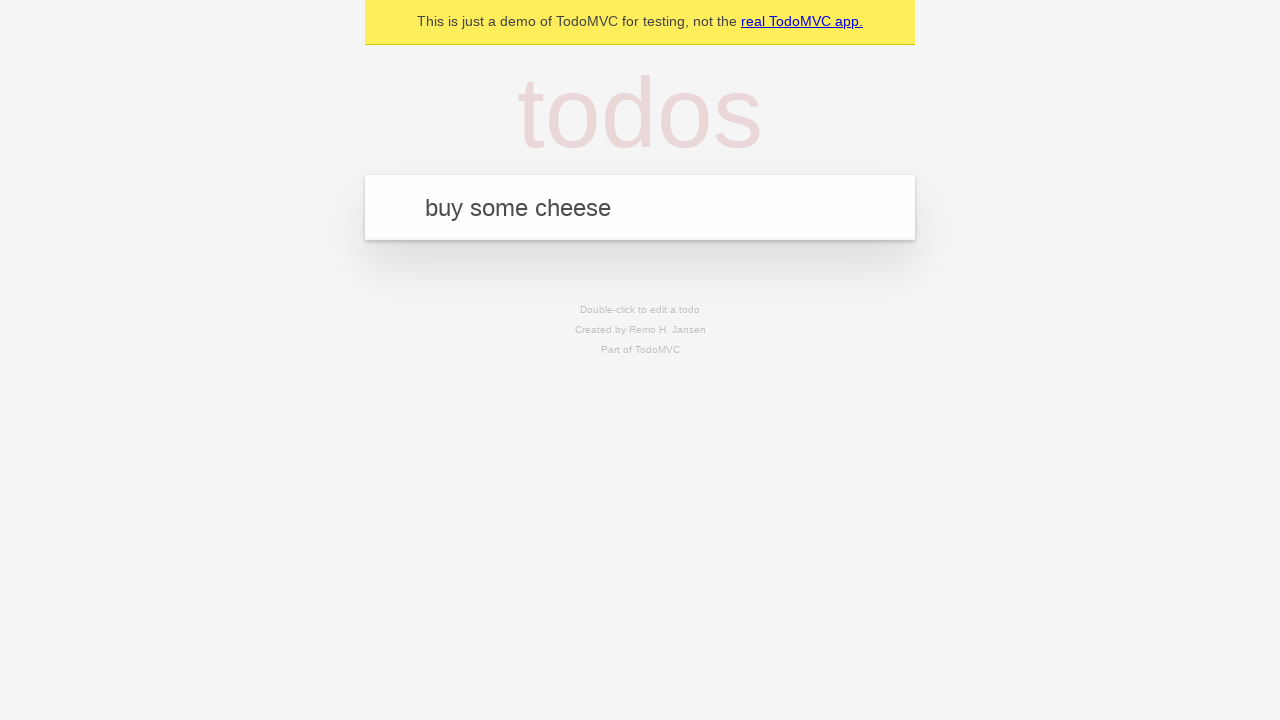

Pressed Enter to create first todo on .new-todo
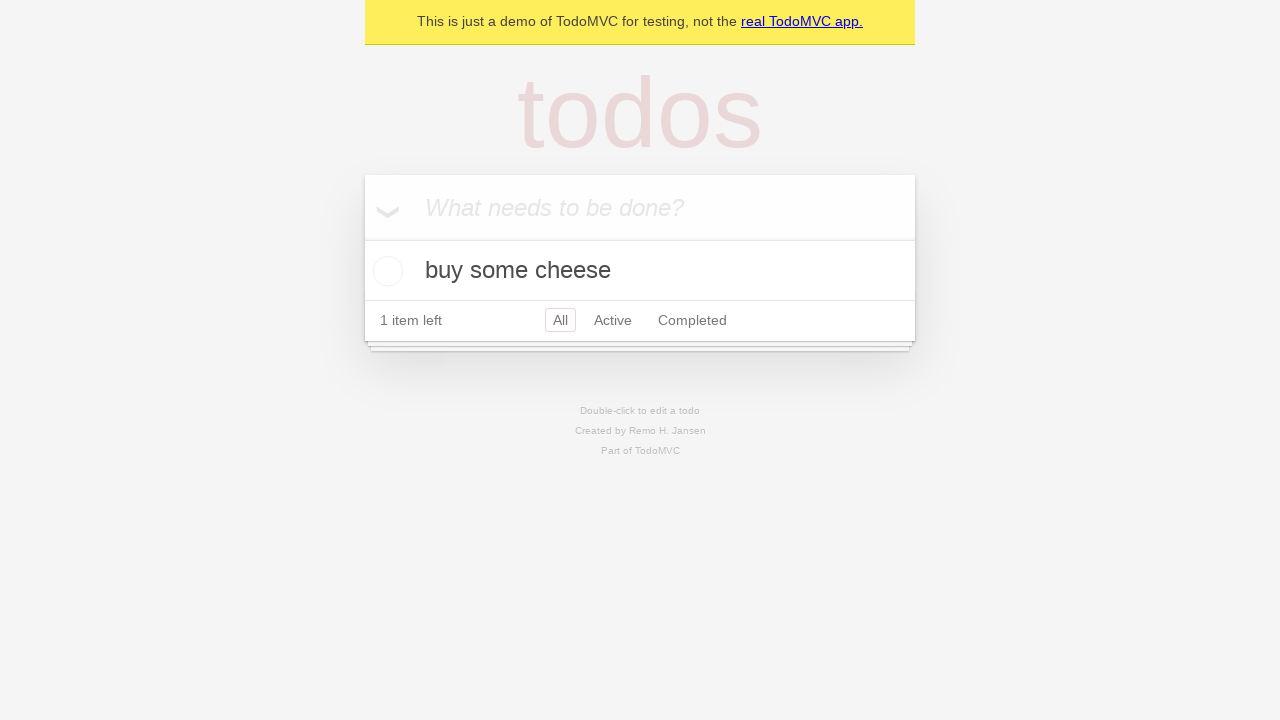

Filled new todo input with 'feed the cat' on .new-todo
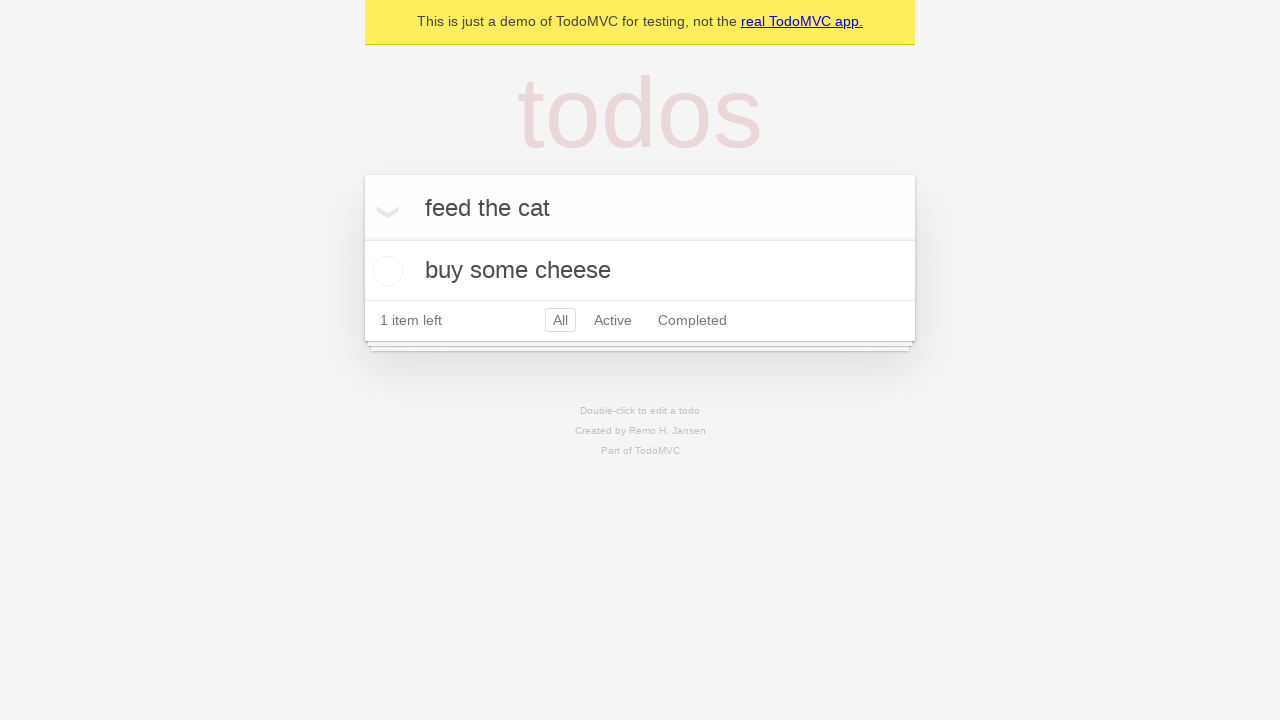

Pressed Enter to create second todo on .new-todo
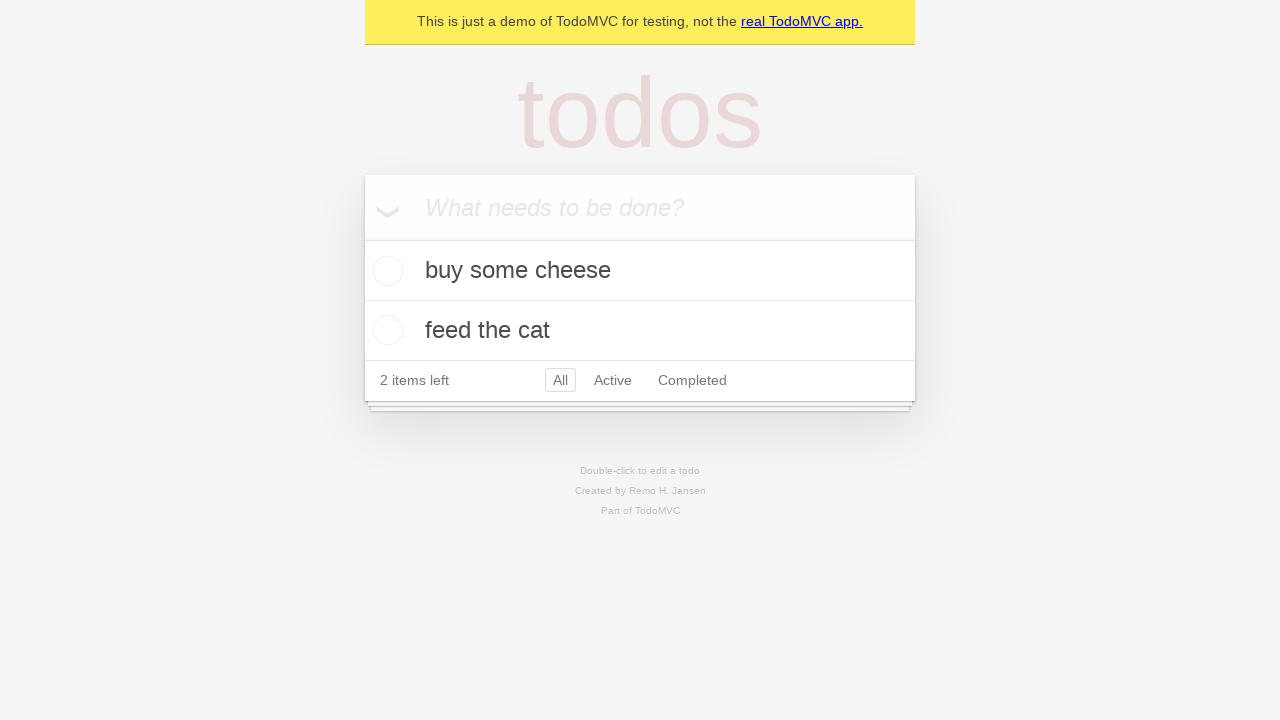

Filled new todo input with 'book a doctors appointment' on .new-todo
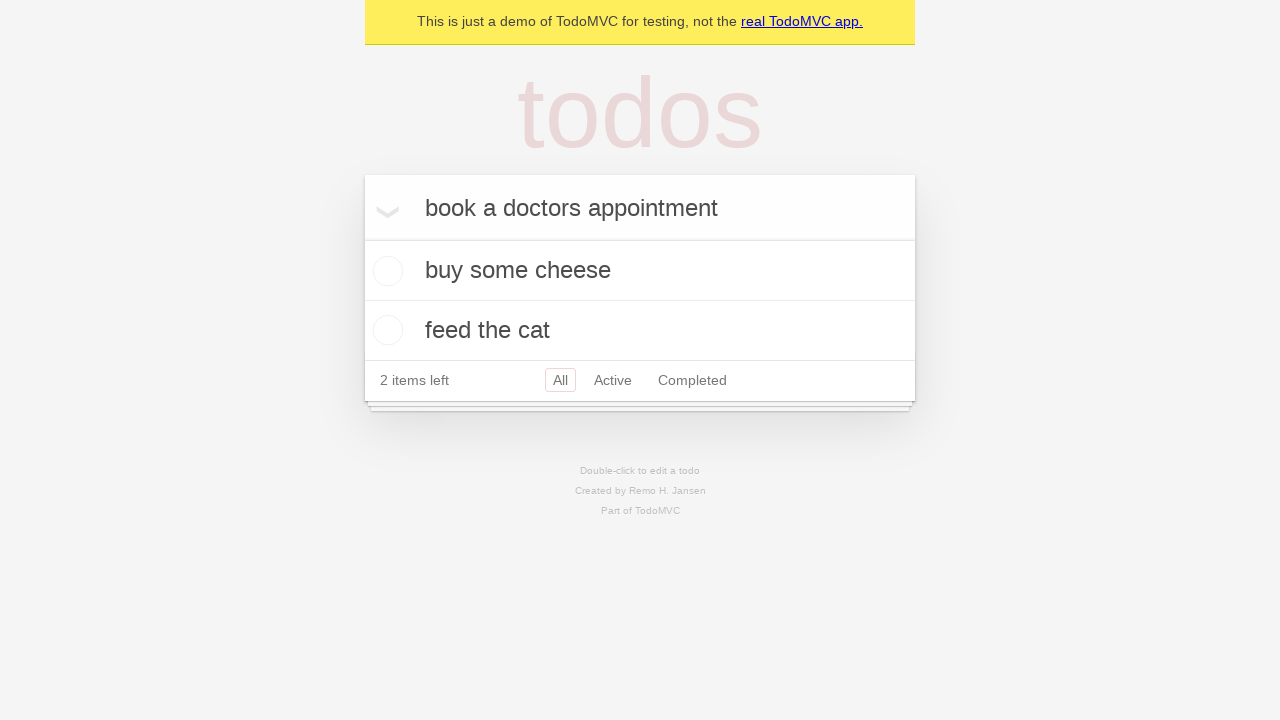

Pressed Enter to create third todo on .new-todo
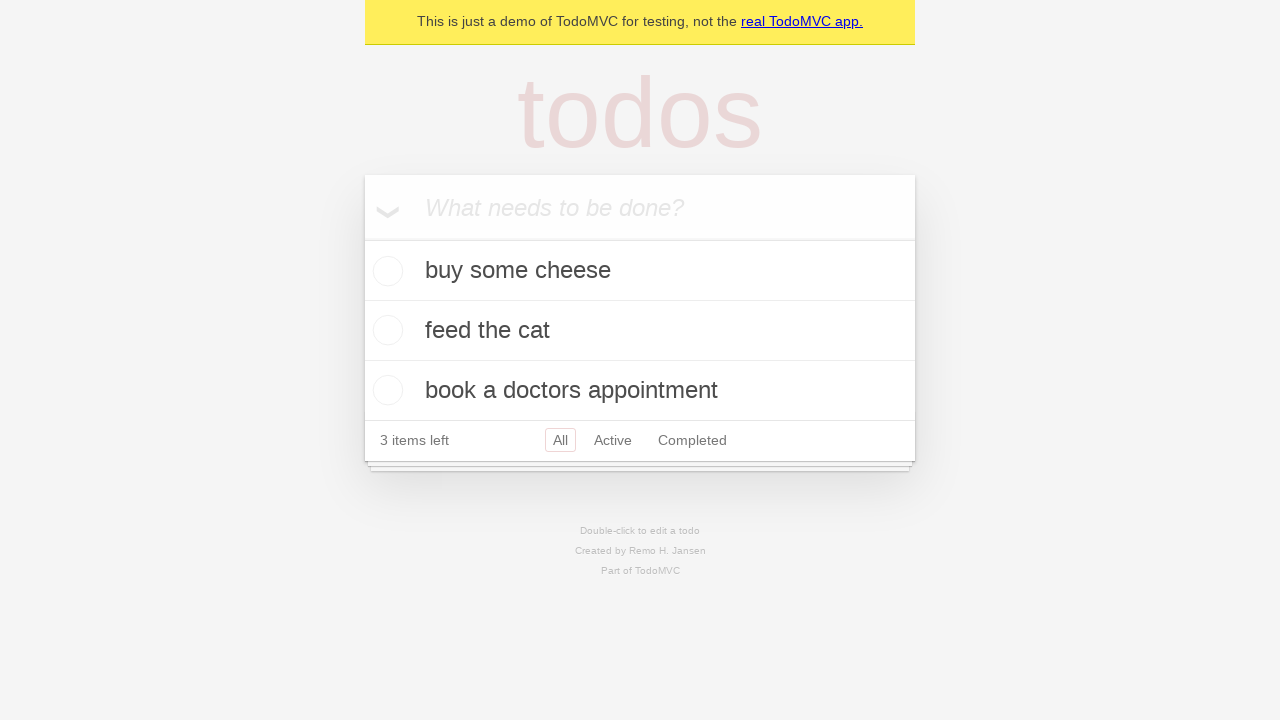

Double-clicked second todo item to enter edit mode at (640, 331) on .todo-list li >> nth=1
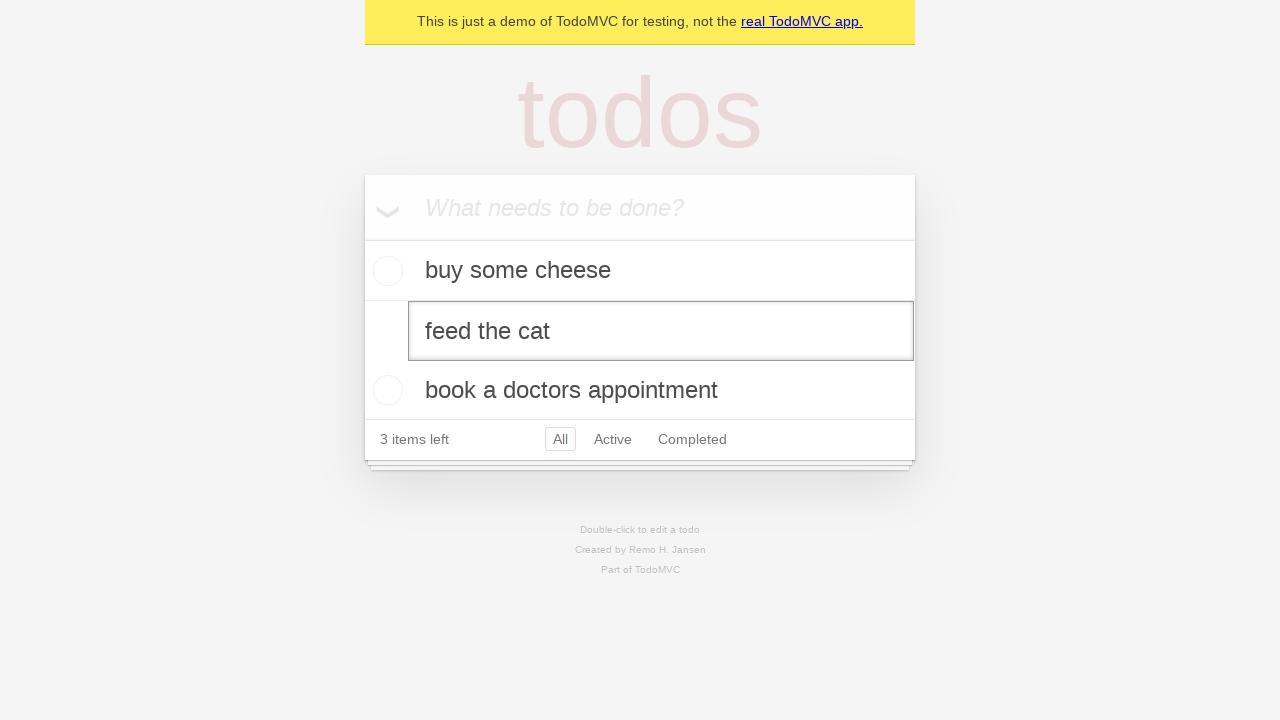

Filled edit field with 'buy some sausages' on .todo-list li >> nth=1 >> .edit
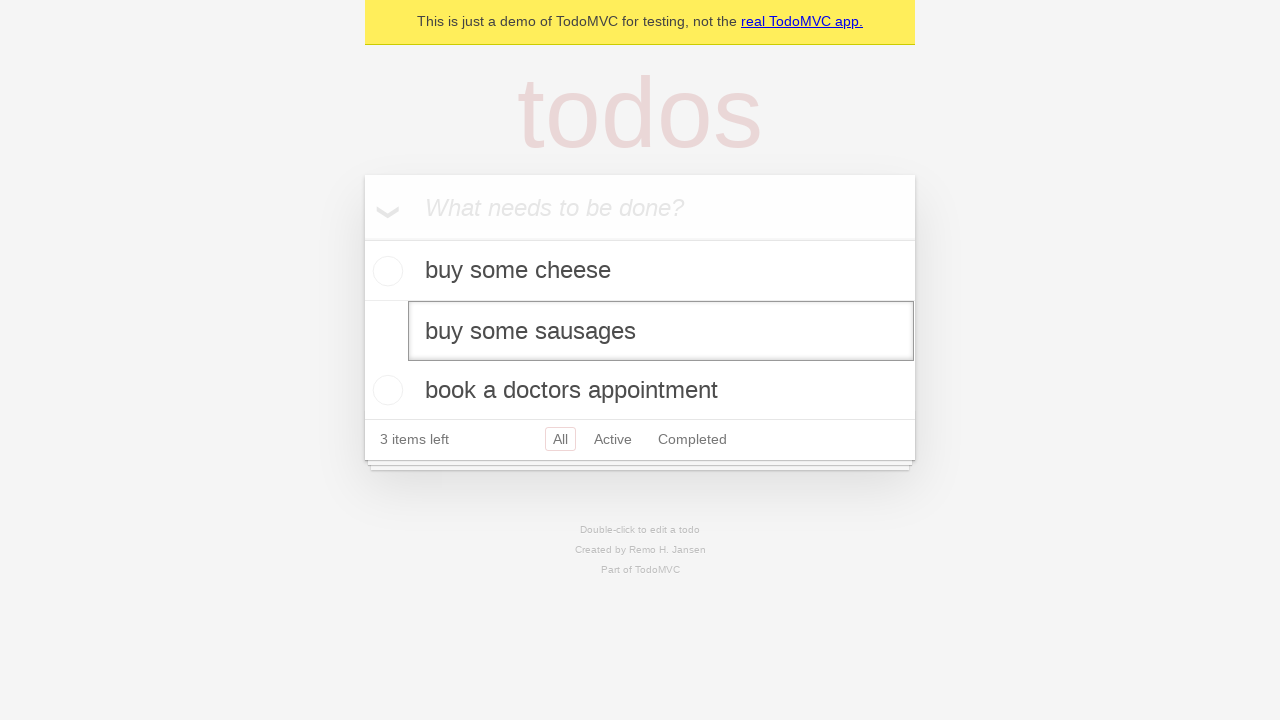

Dispatched blur event to save edit and exit edit mode
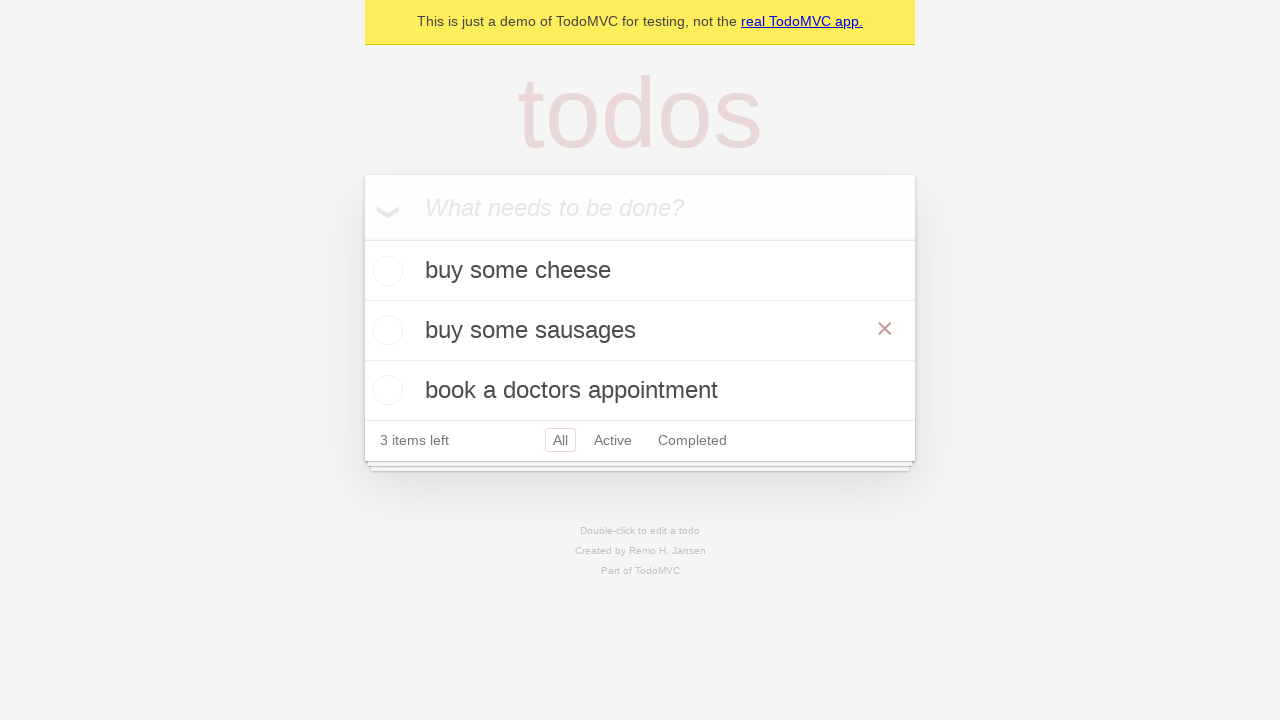

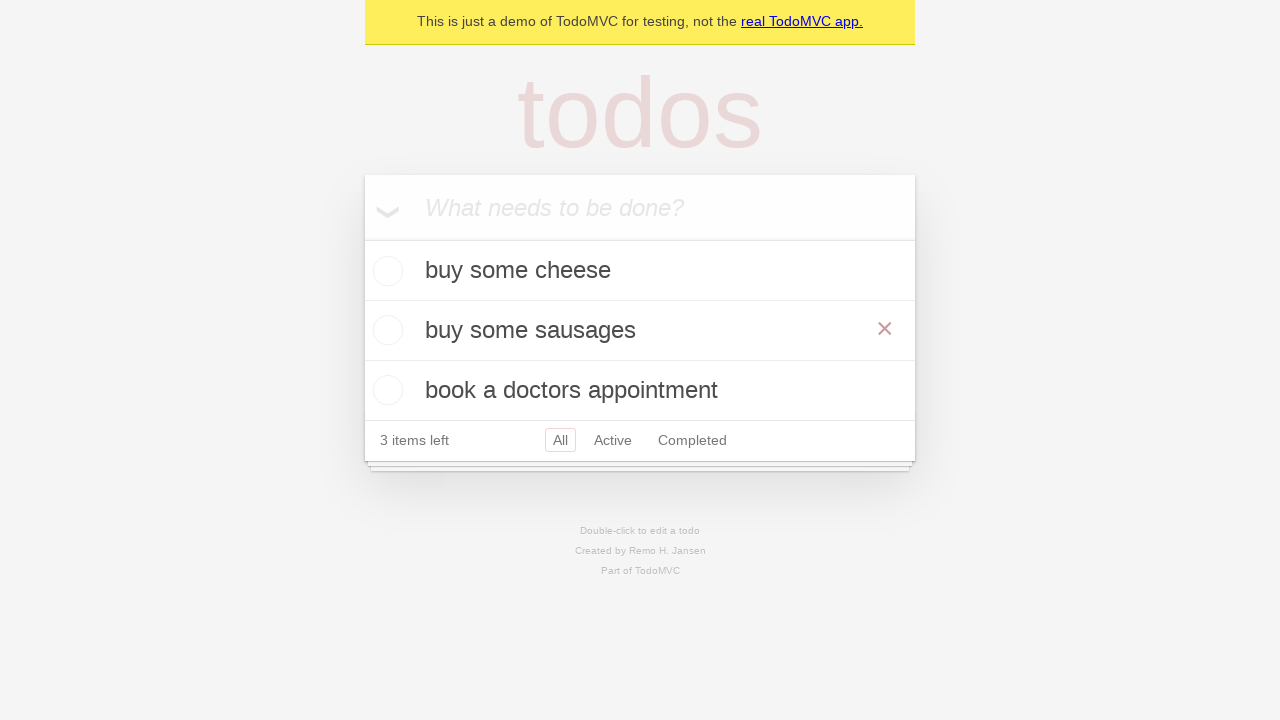